Tests scrolling from a footer element with an offset to reveal content inside a nested iframe

Starting URL: https://www.selenium.dev/selenium/web/scrolling_tests/frame_with_nested_scrolling_frame_out_of_view.html

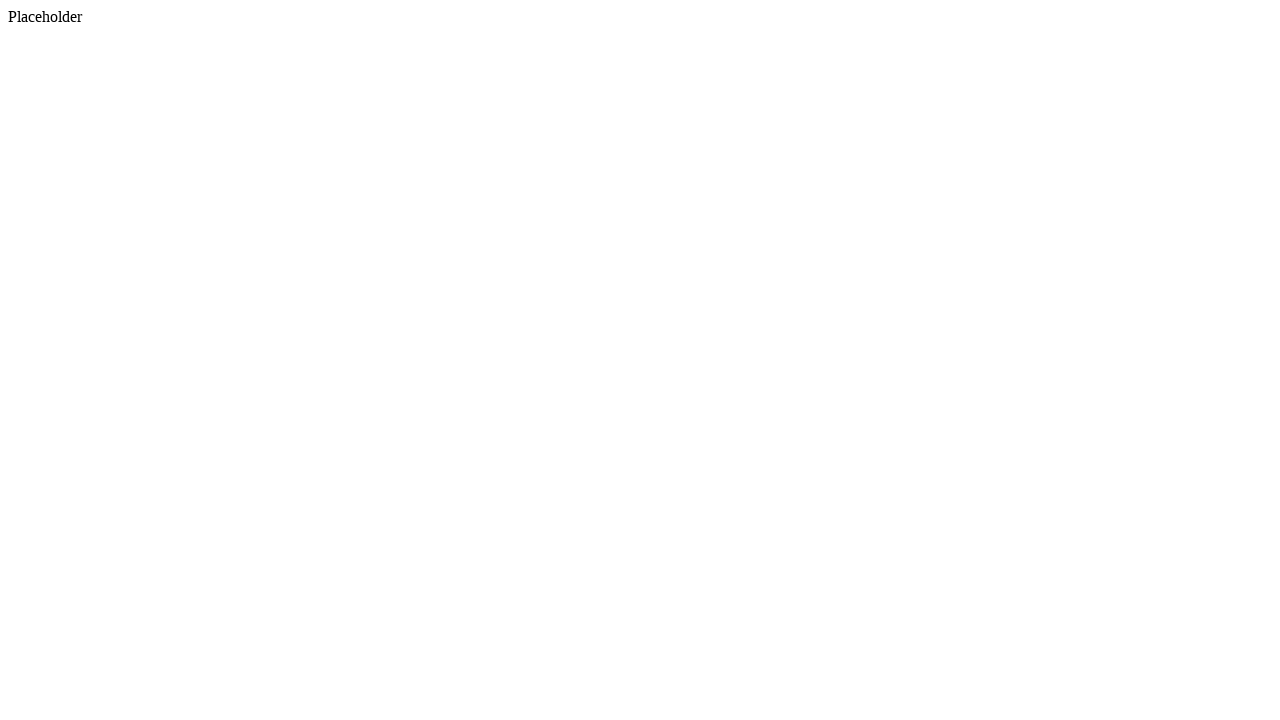

Scrolled footer element into view
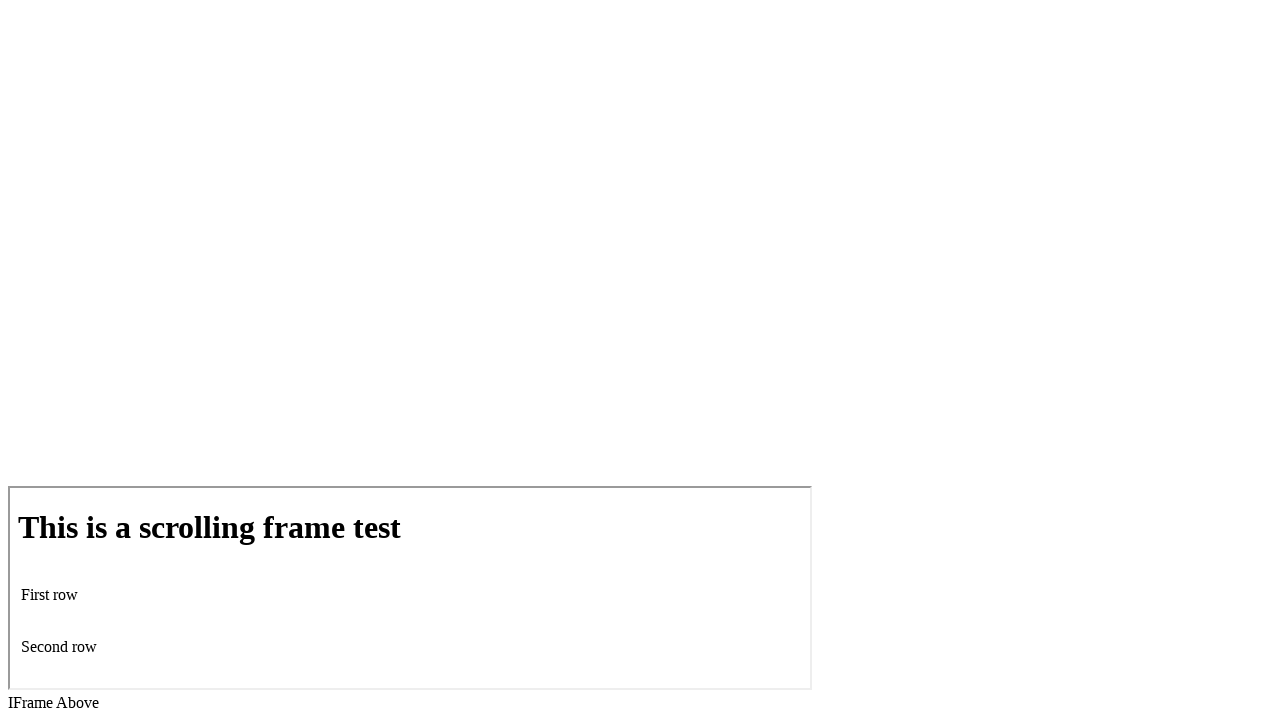

Retrieved footer element bounding box
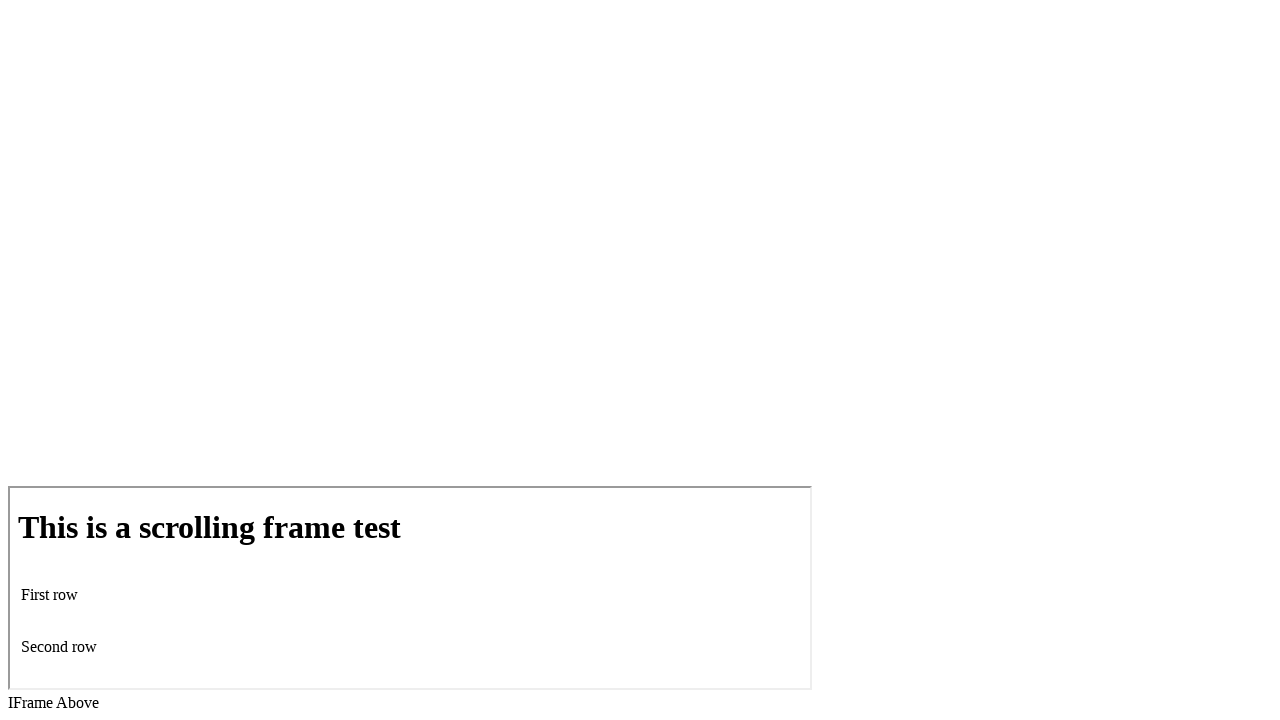

Moved mouse to footer center position with -50 Y offset at (640, 653)
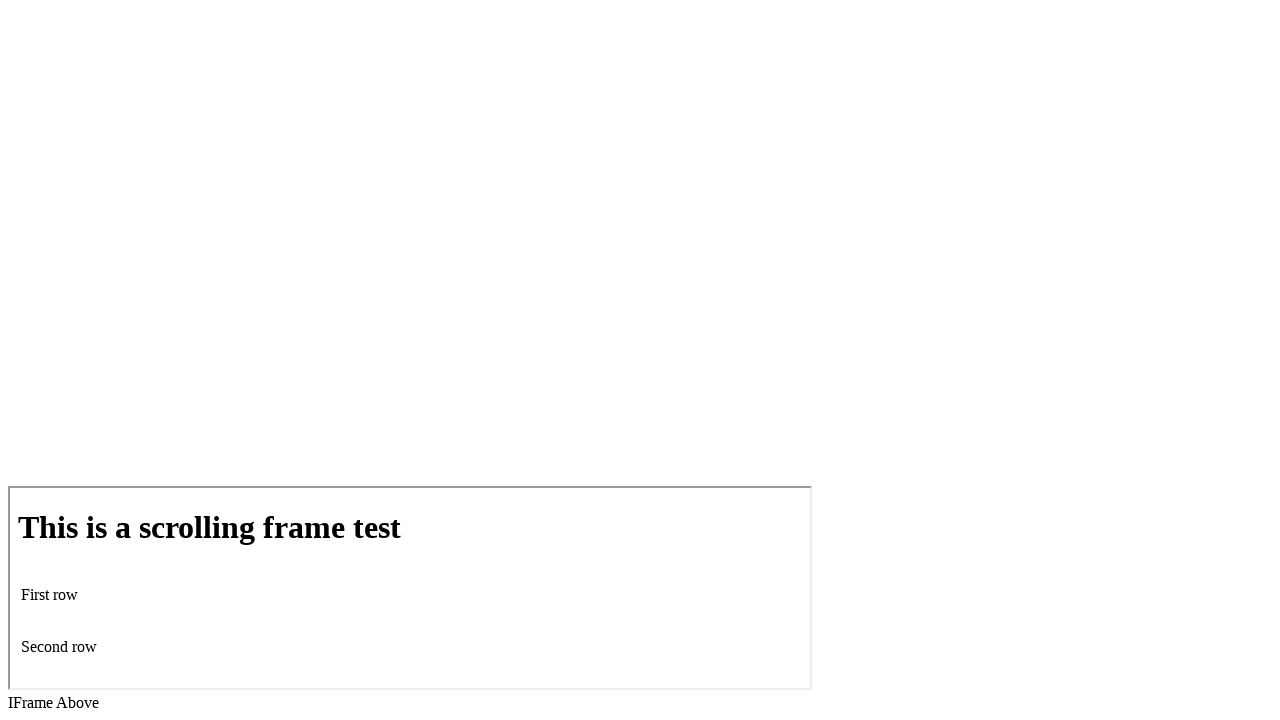

Scrolled wheel down by 200 pixels from footer position
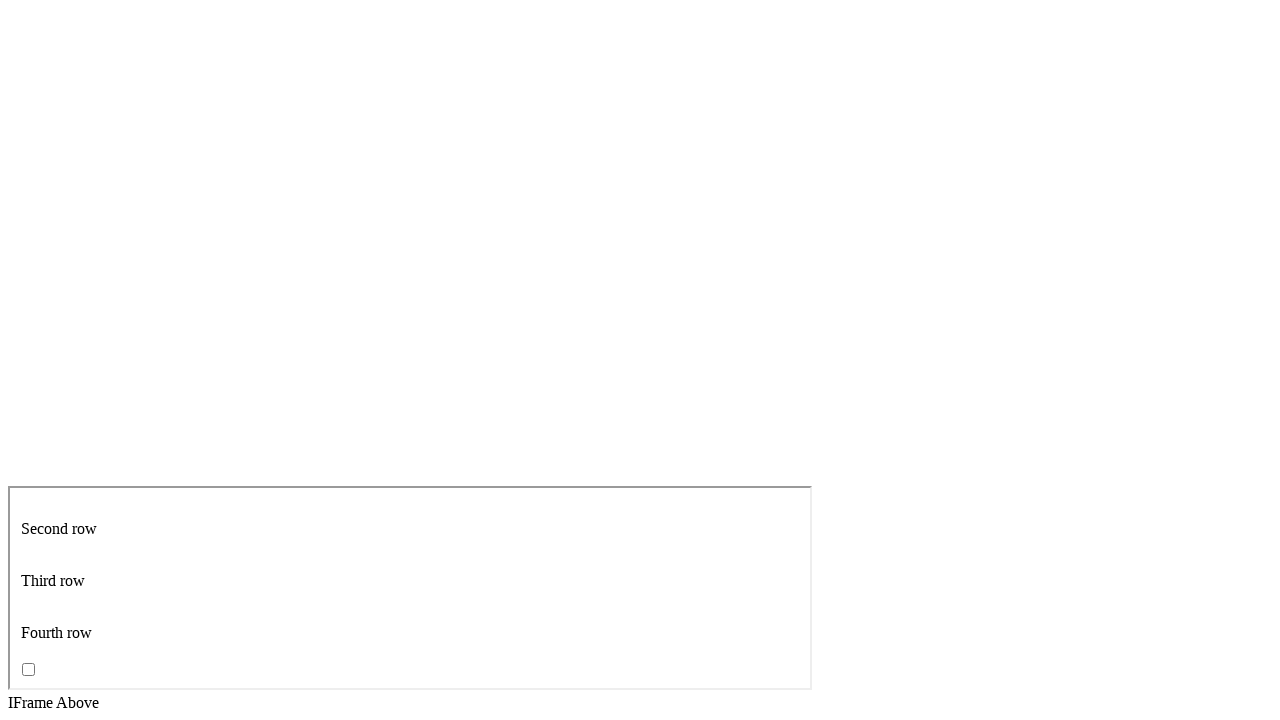

Located iframe element
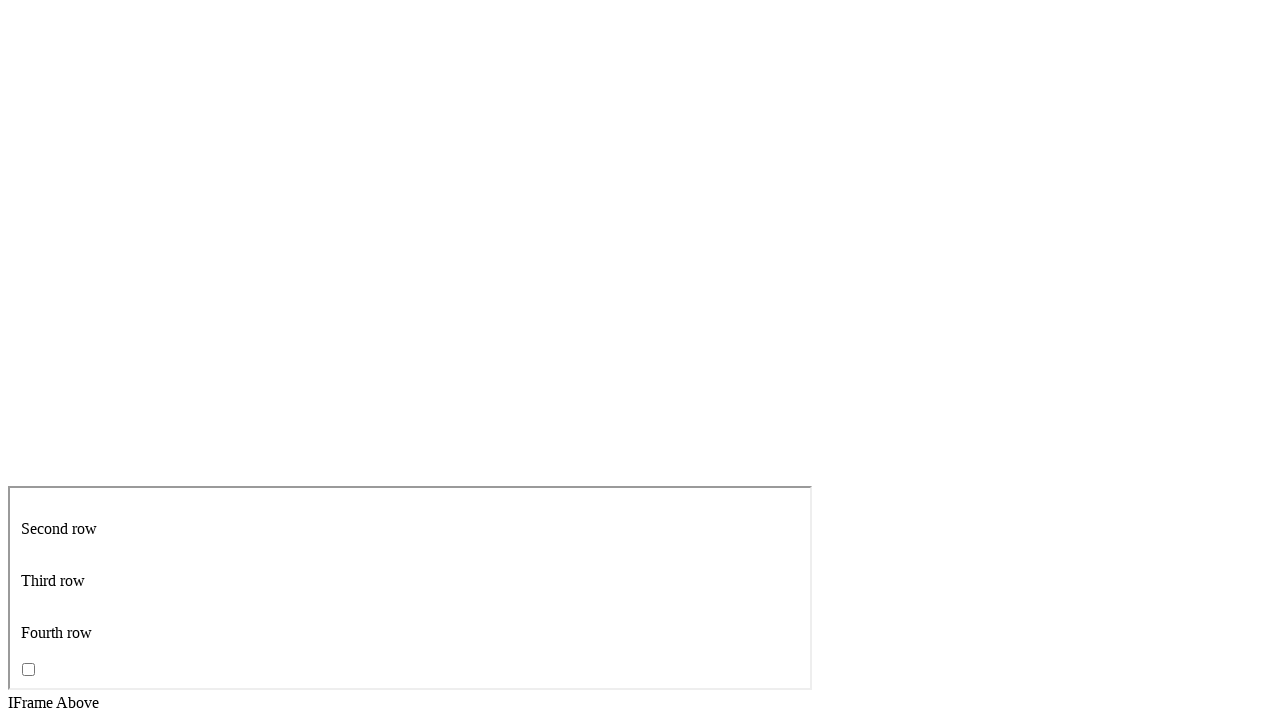

Located checkbox element inside iframe
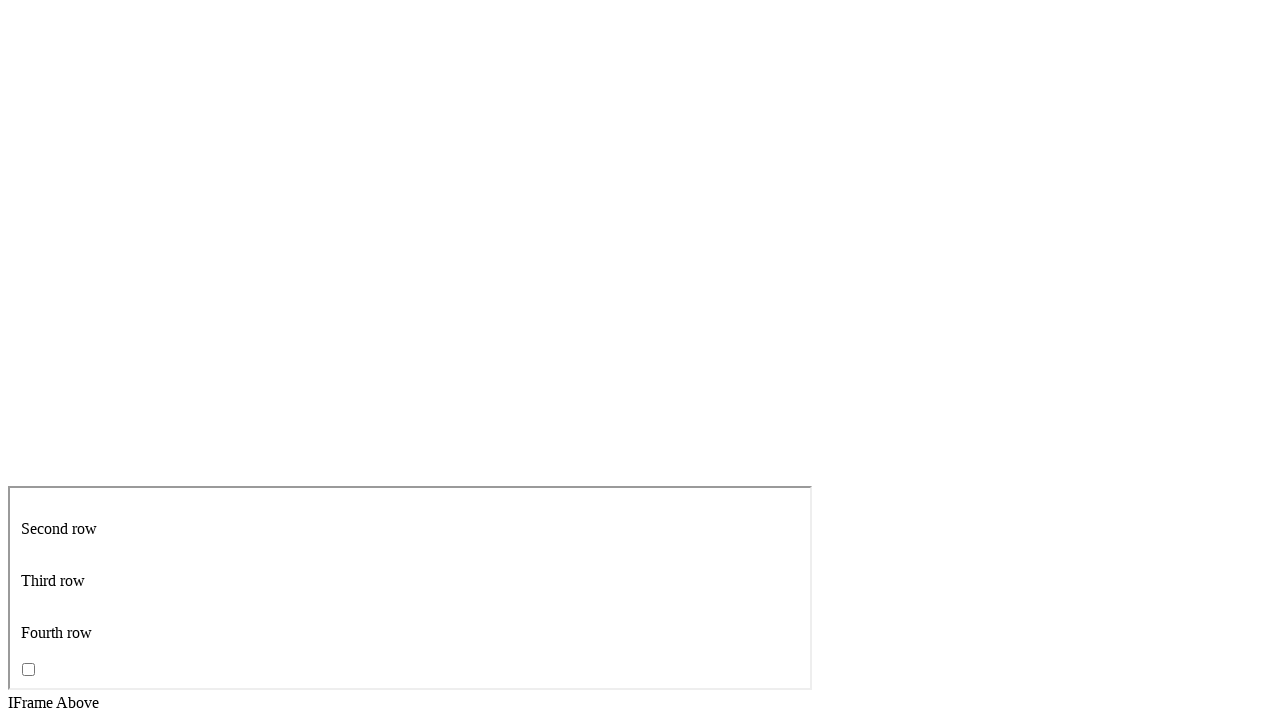

Checkbox became visible inside nested iframe after scrolling
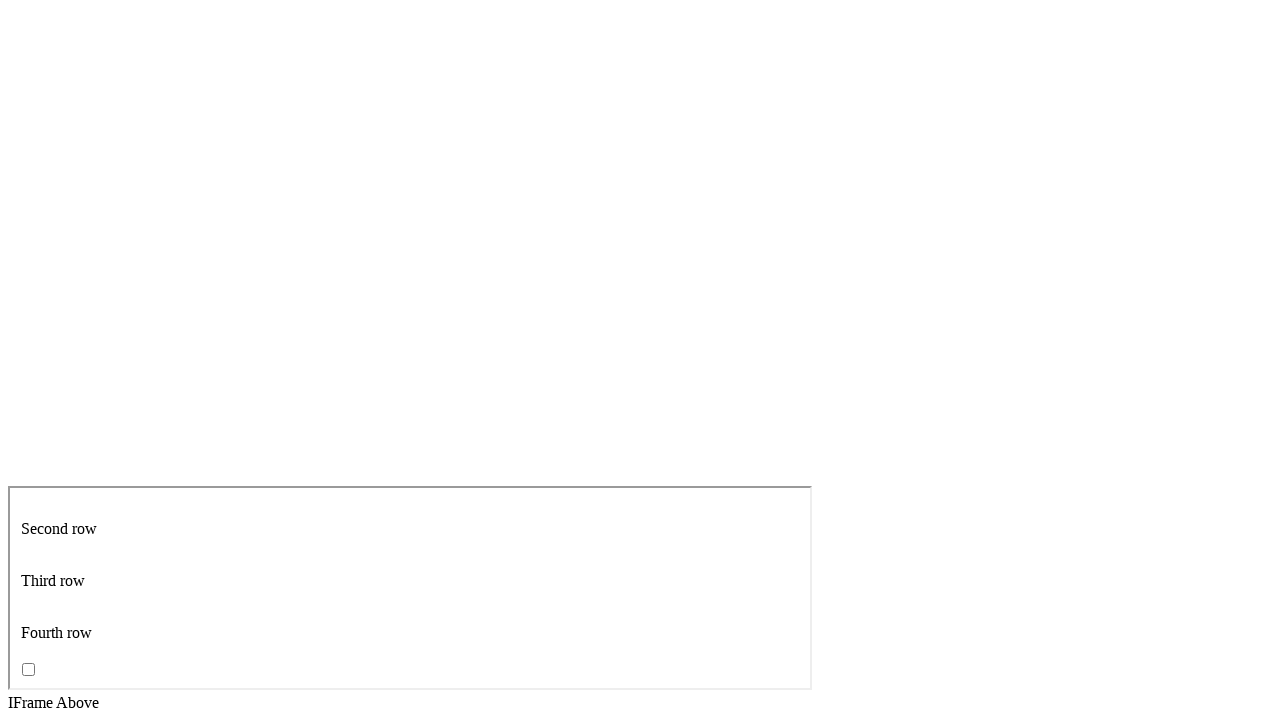

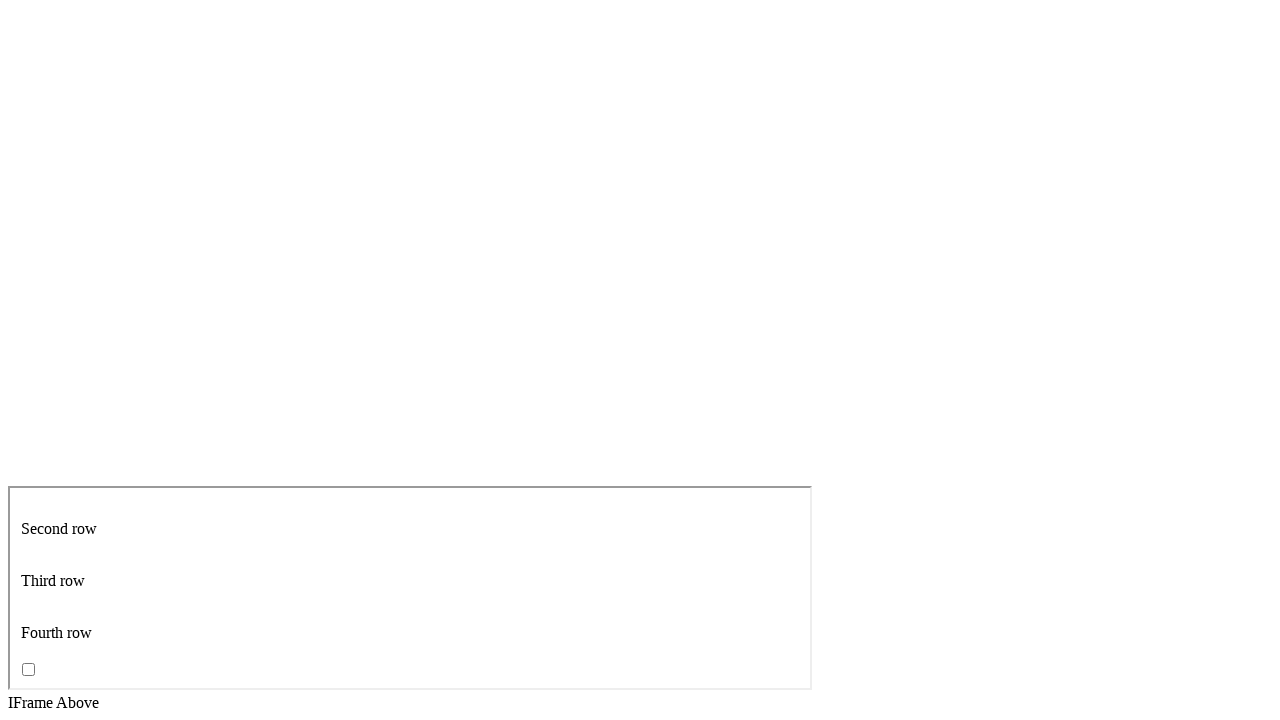